Tests tooltip functionality by hovering over an element inside an iframe and verifying the tooltip content appears

Starting URL: https://jqueryui.com/tooltip/

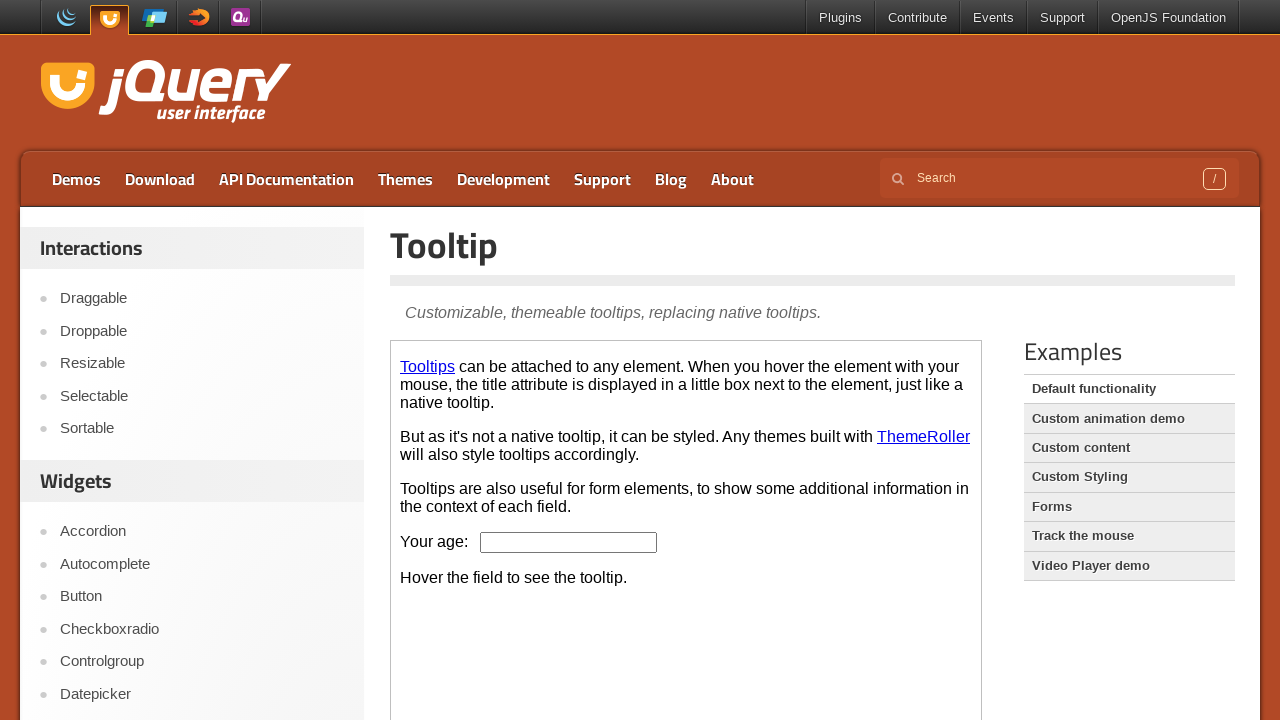

Located the demo iframe containing tooltip functionality
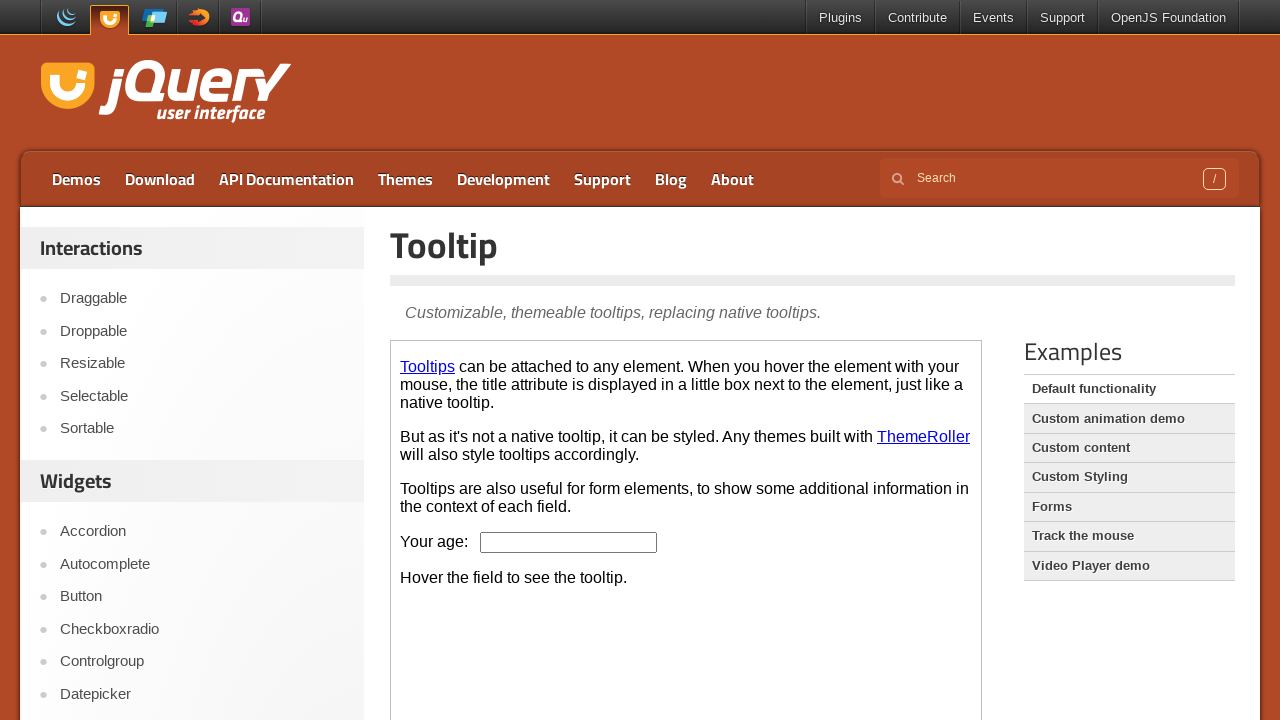

Located the age input field element
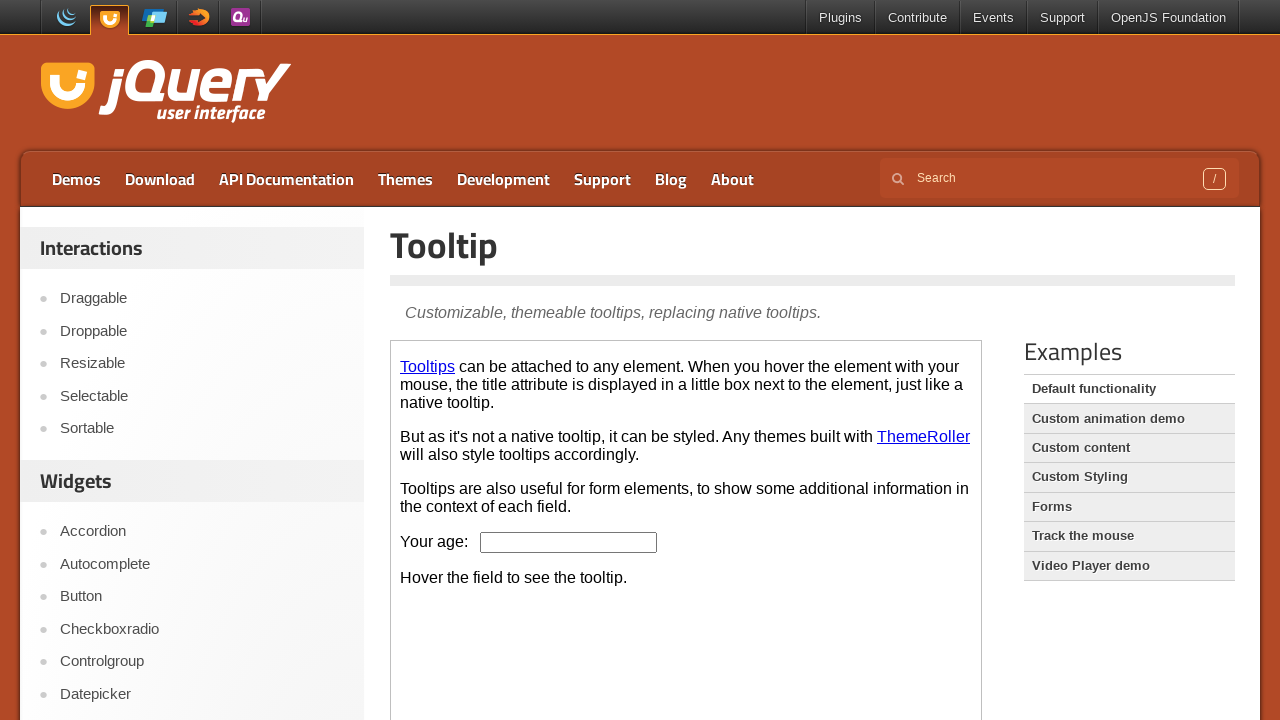

Hovered over the age input field to trigger tooltip at (569, 542) on .demo-frame >> internal:control=enter-frame >> #age
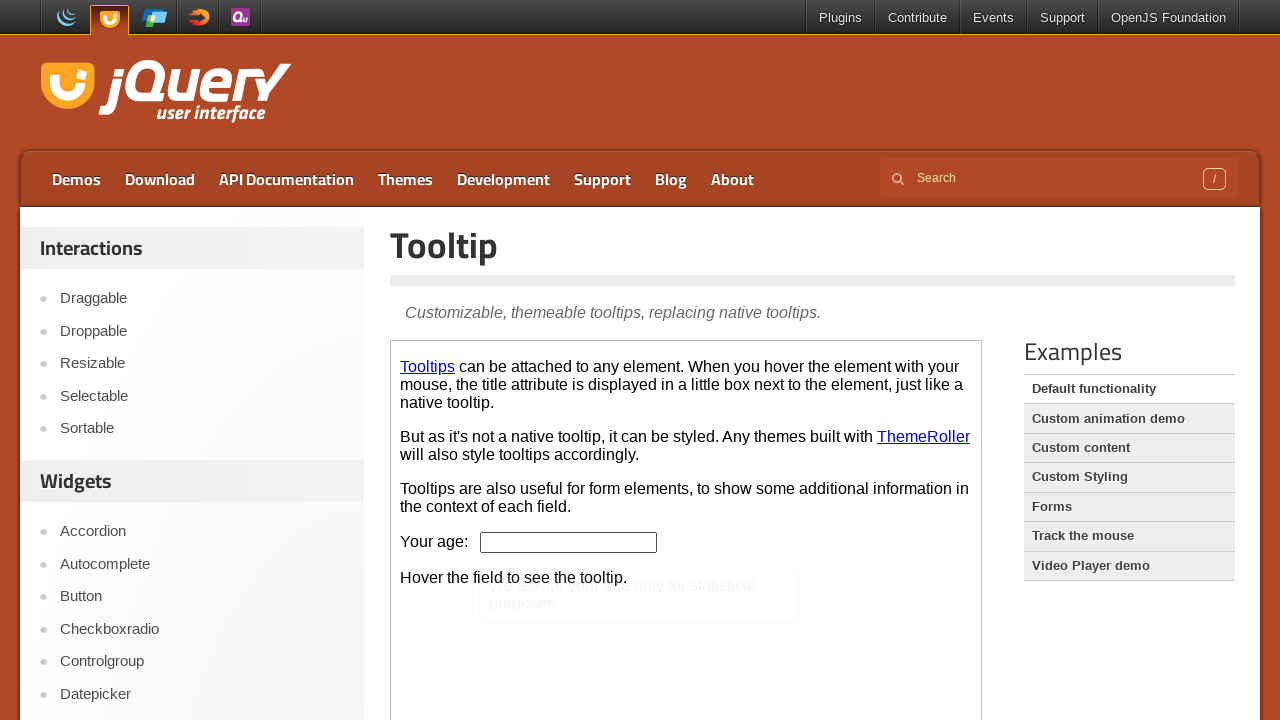

Located the tooltip content element
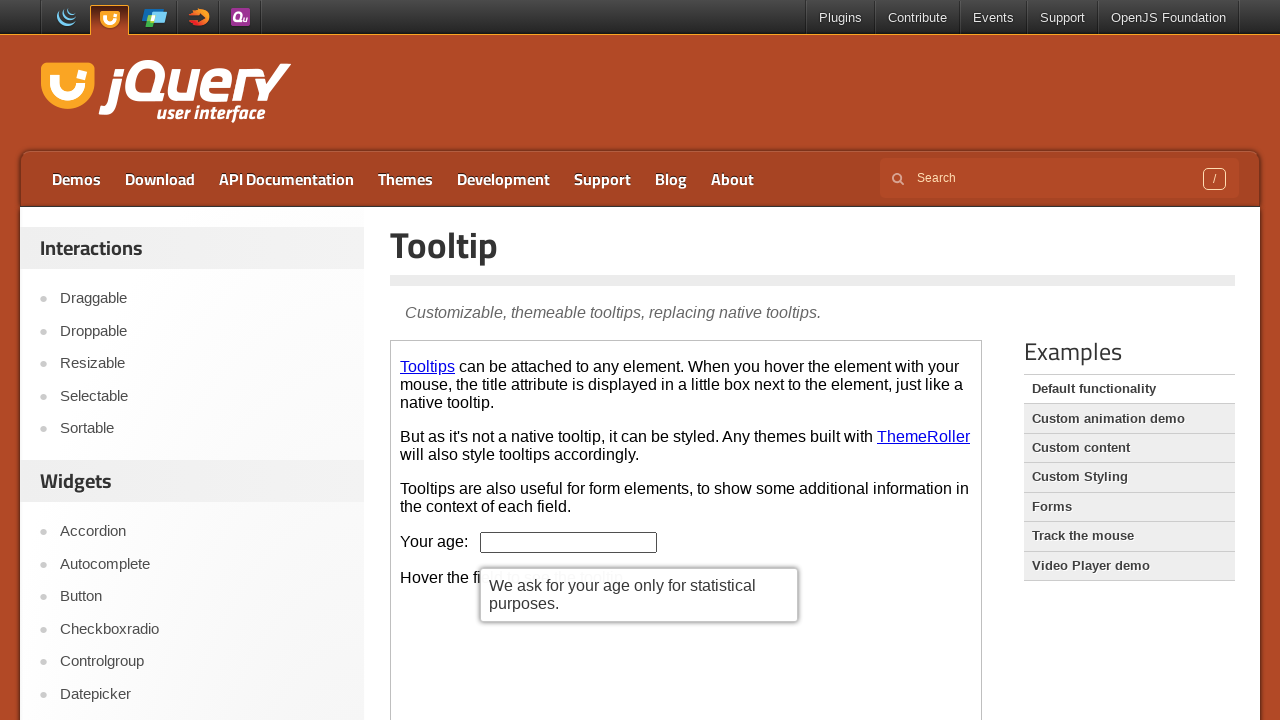

Retrieved tooltip text content for verification
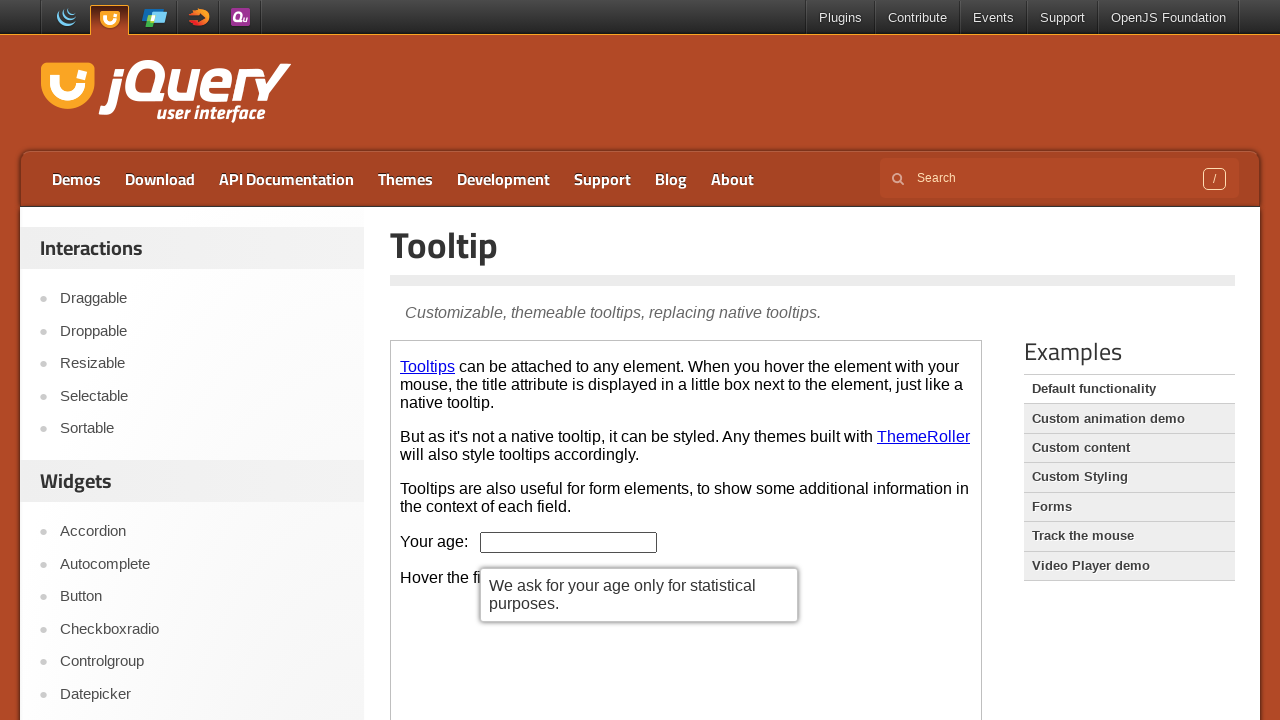

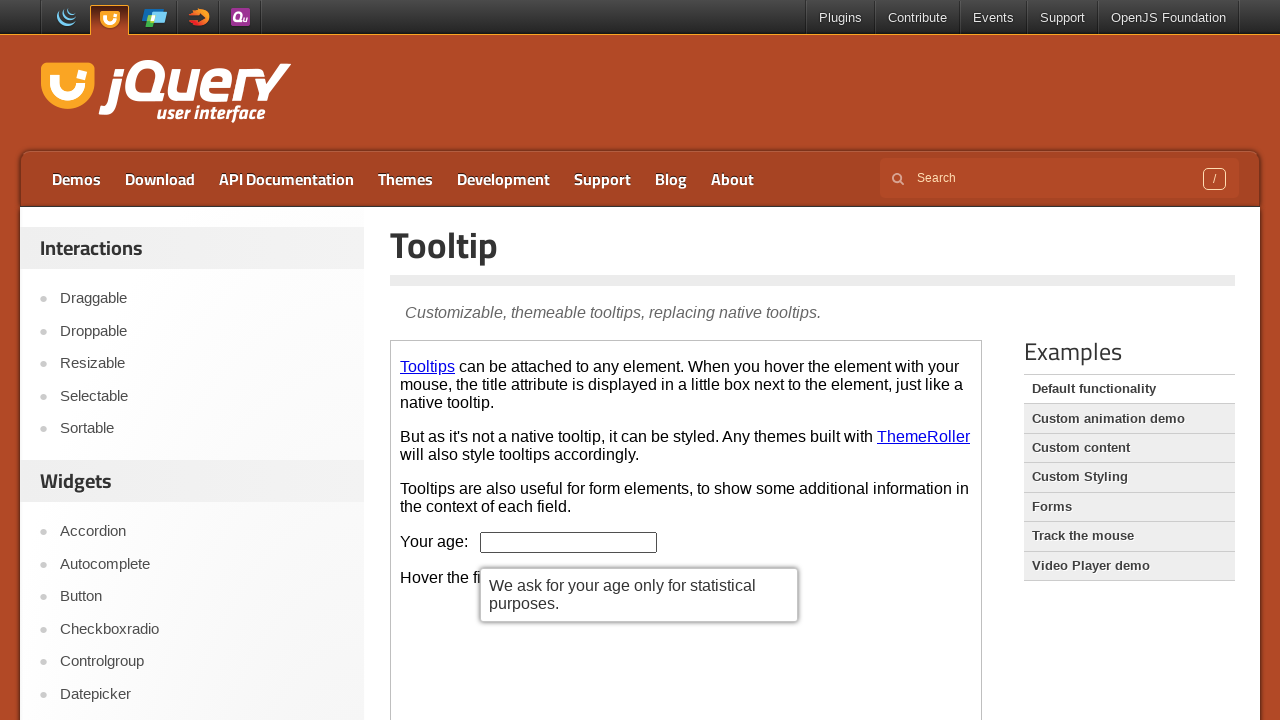